Tests hover functionality by hovering over three images and verifying that the corresponding user names become visible on hover

Starting URL: https://practice.cydeo.com/hovers

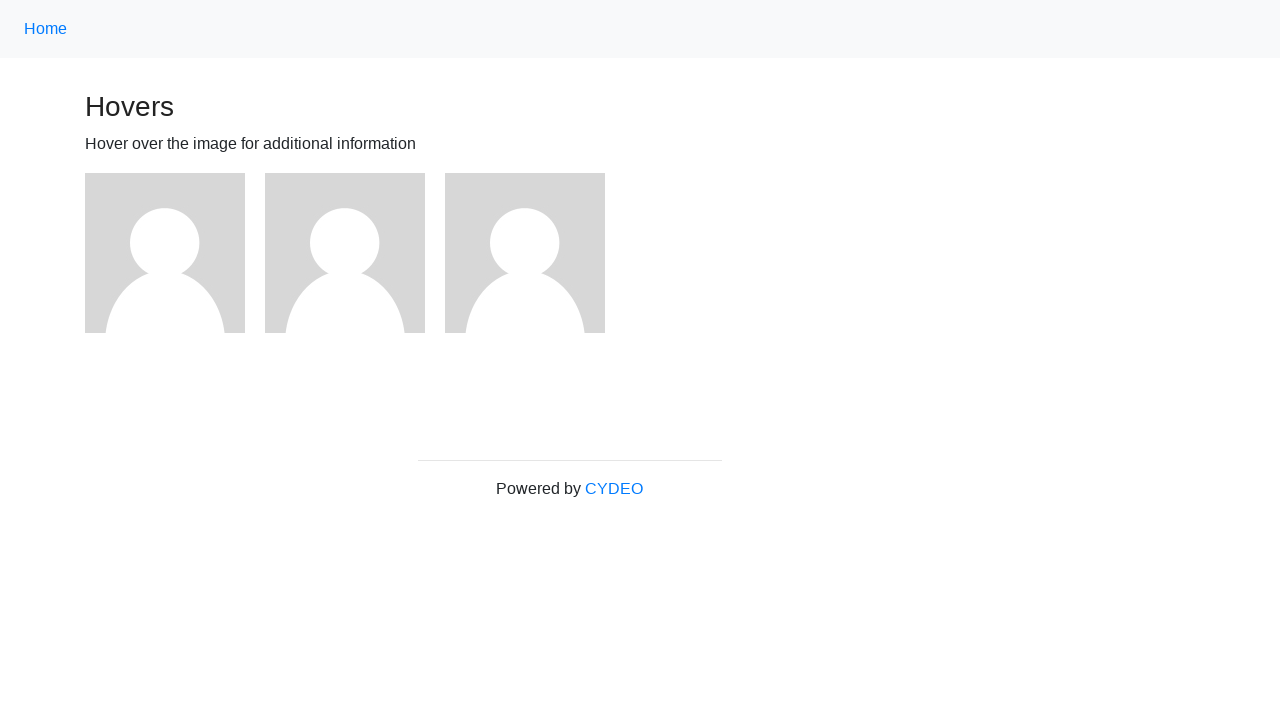

Located first image element
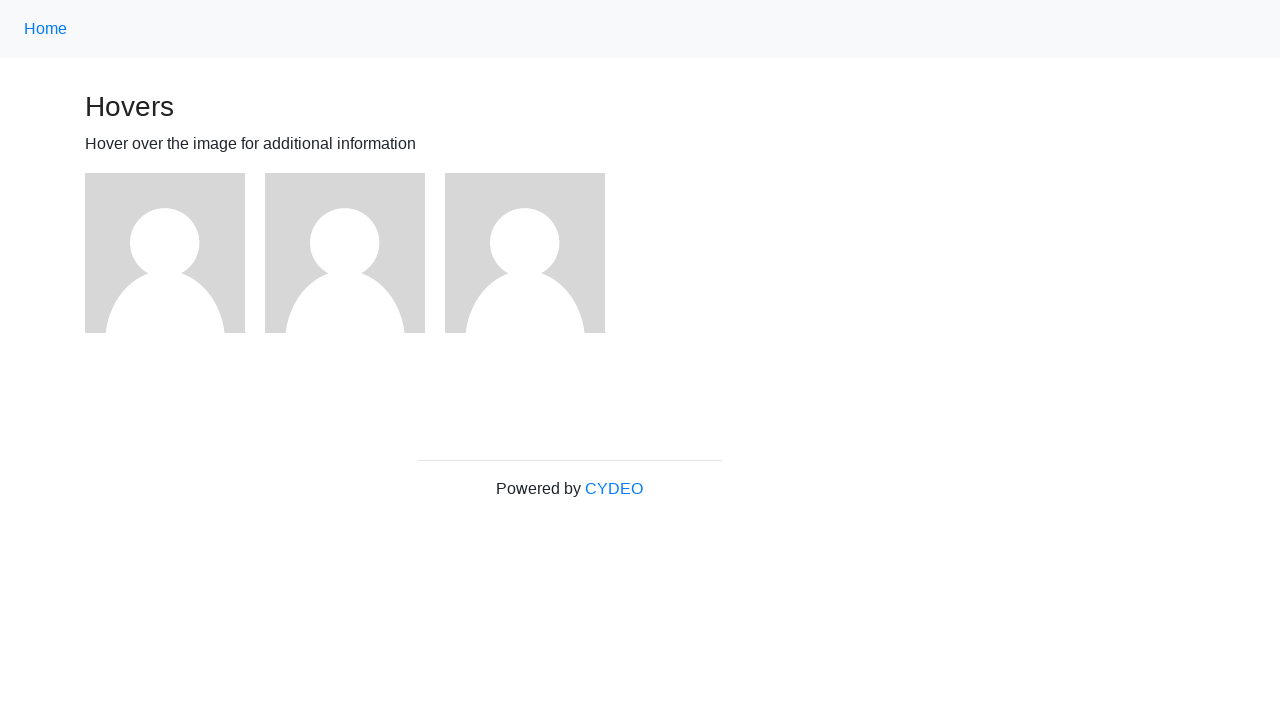

Located second image element
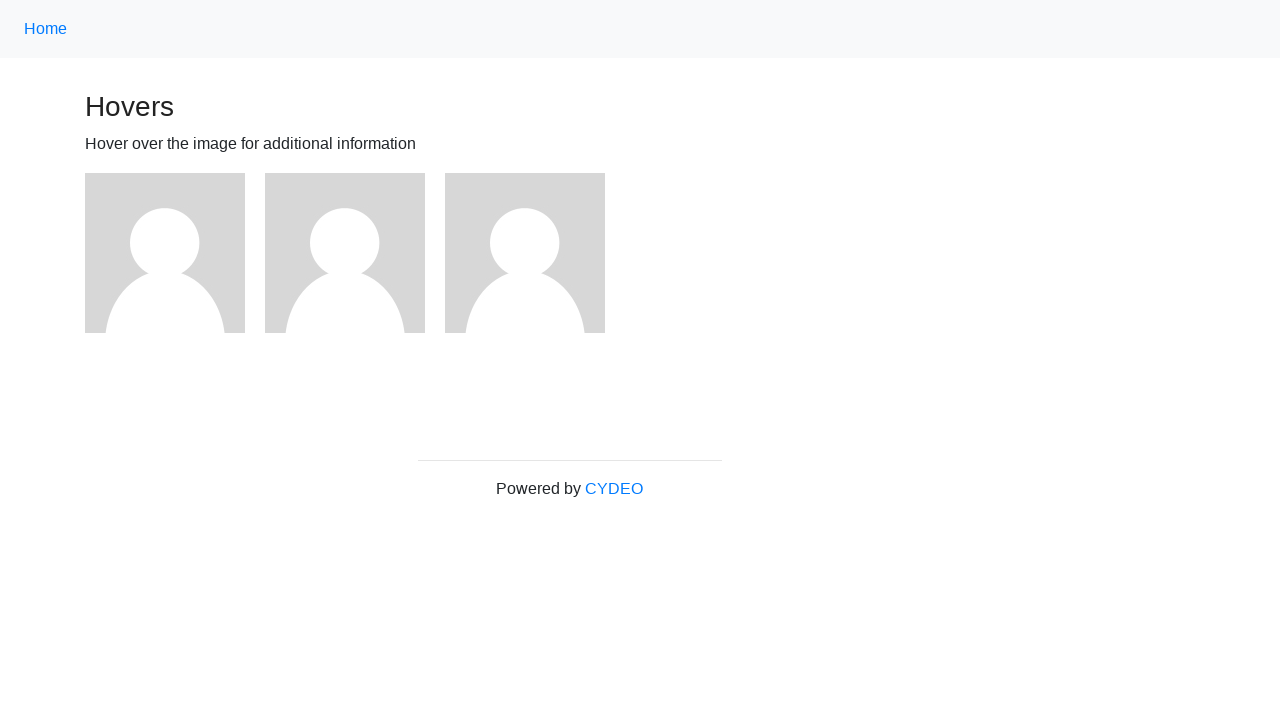

Located third image element
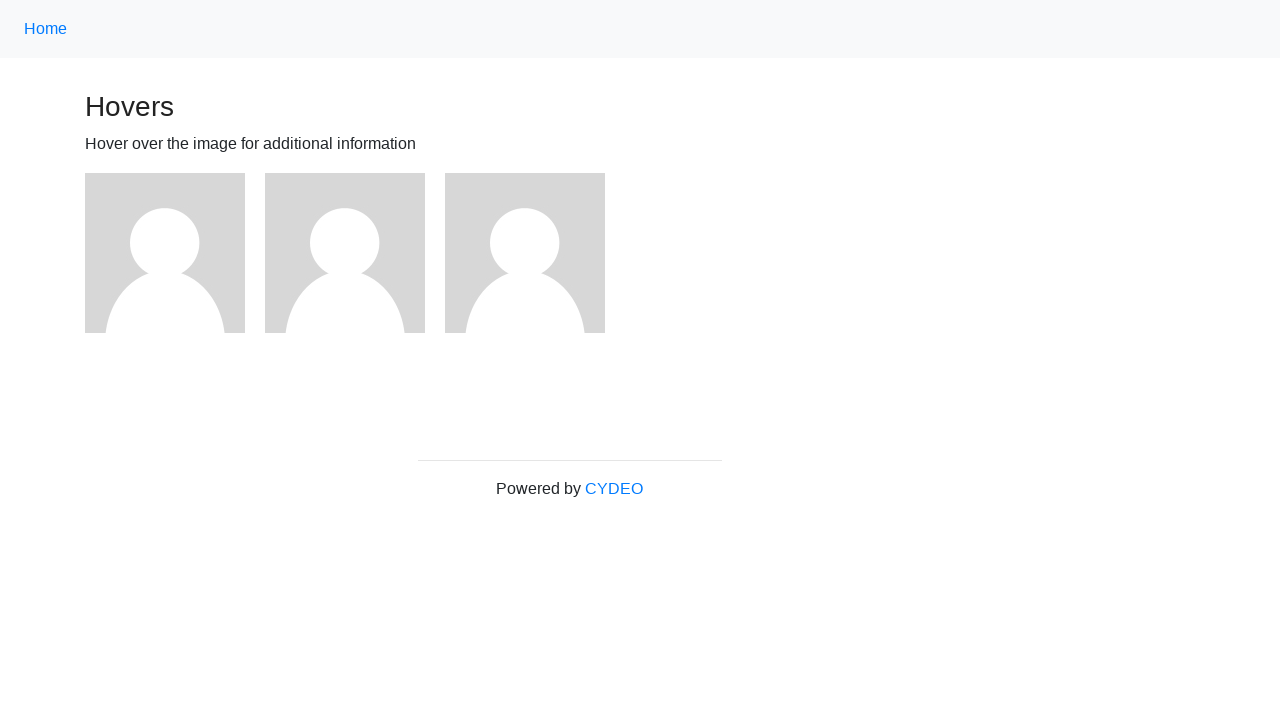

Located user1 text element
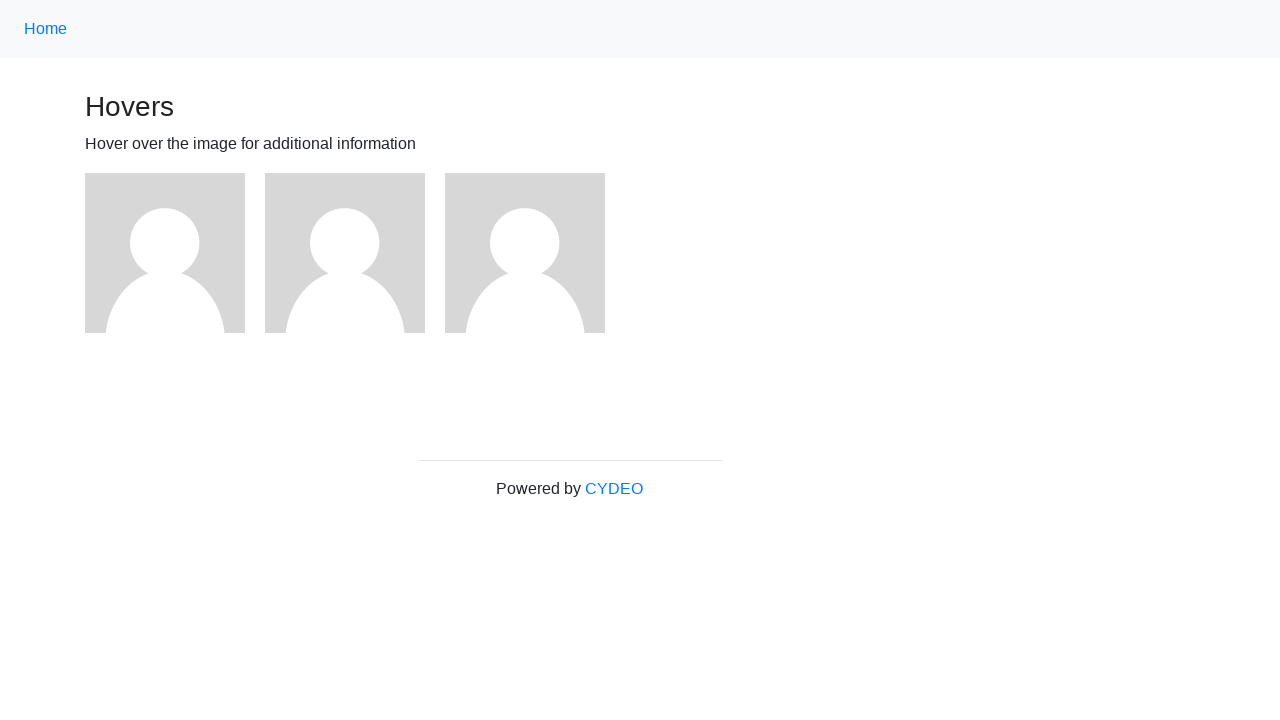

Located user2 text element
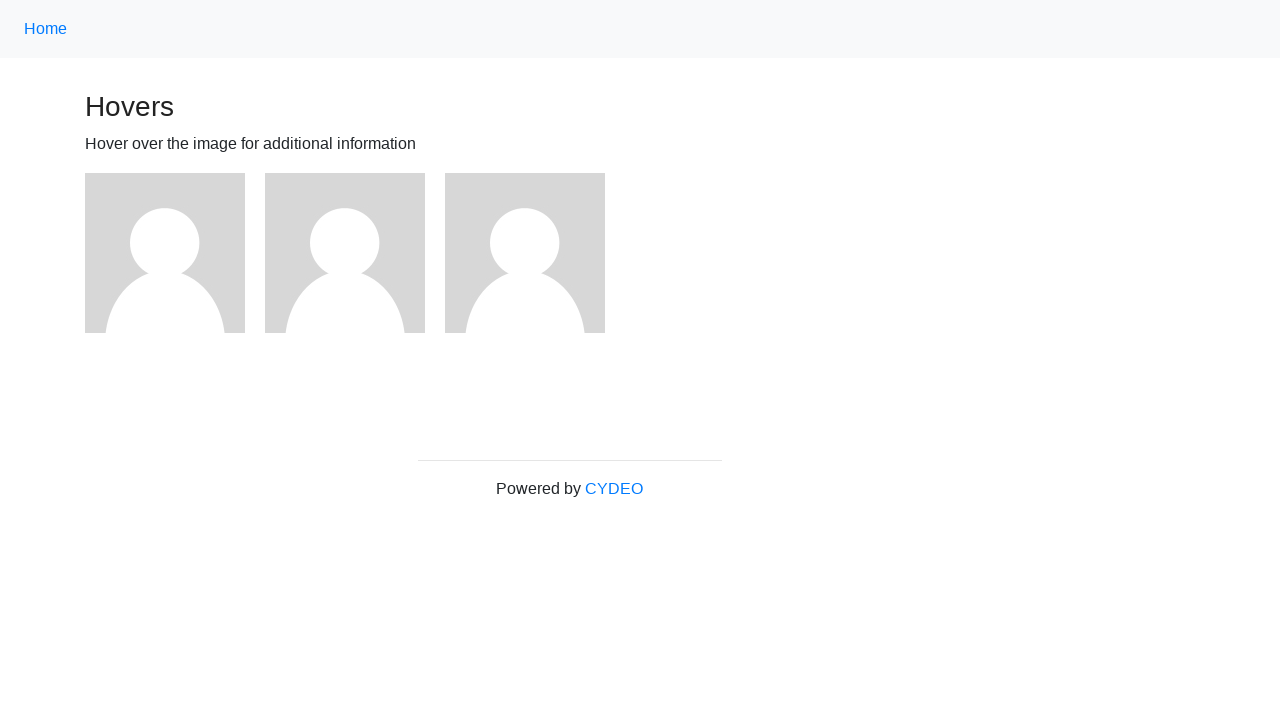

Located user3 text element
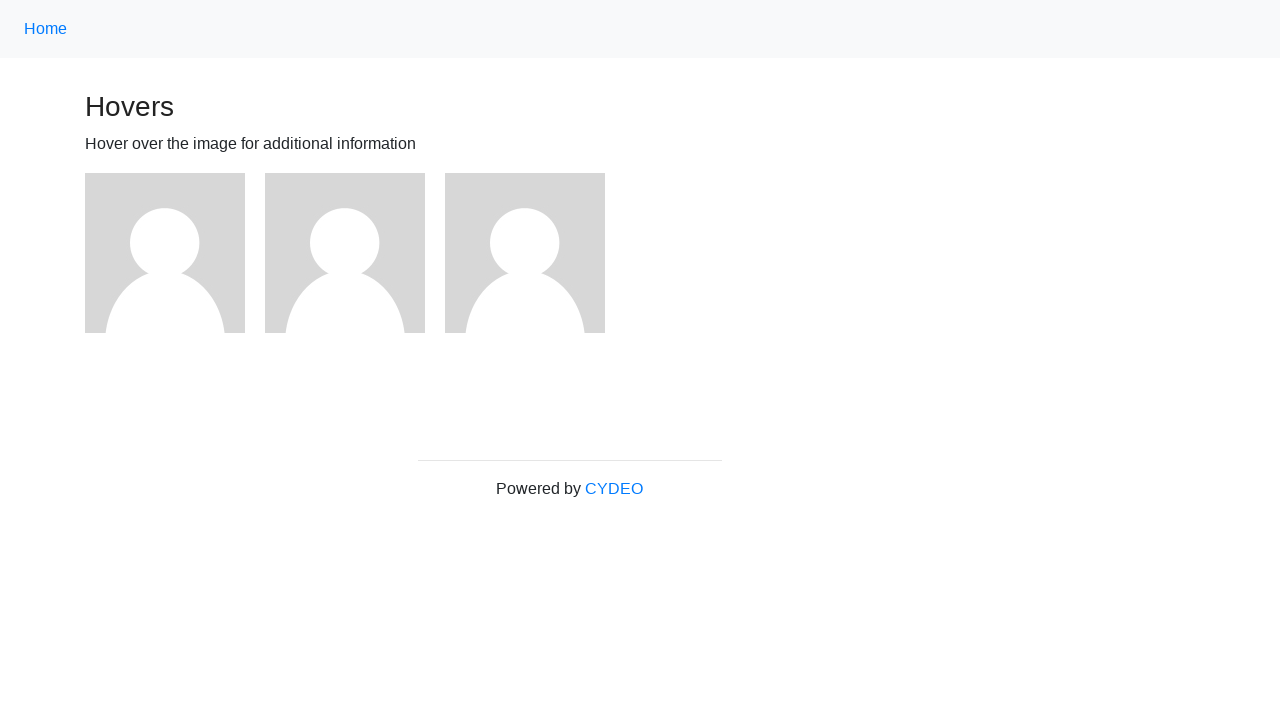

Hovered over first image at (165, 253) on (//img)[1]
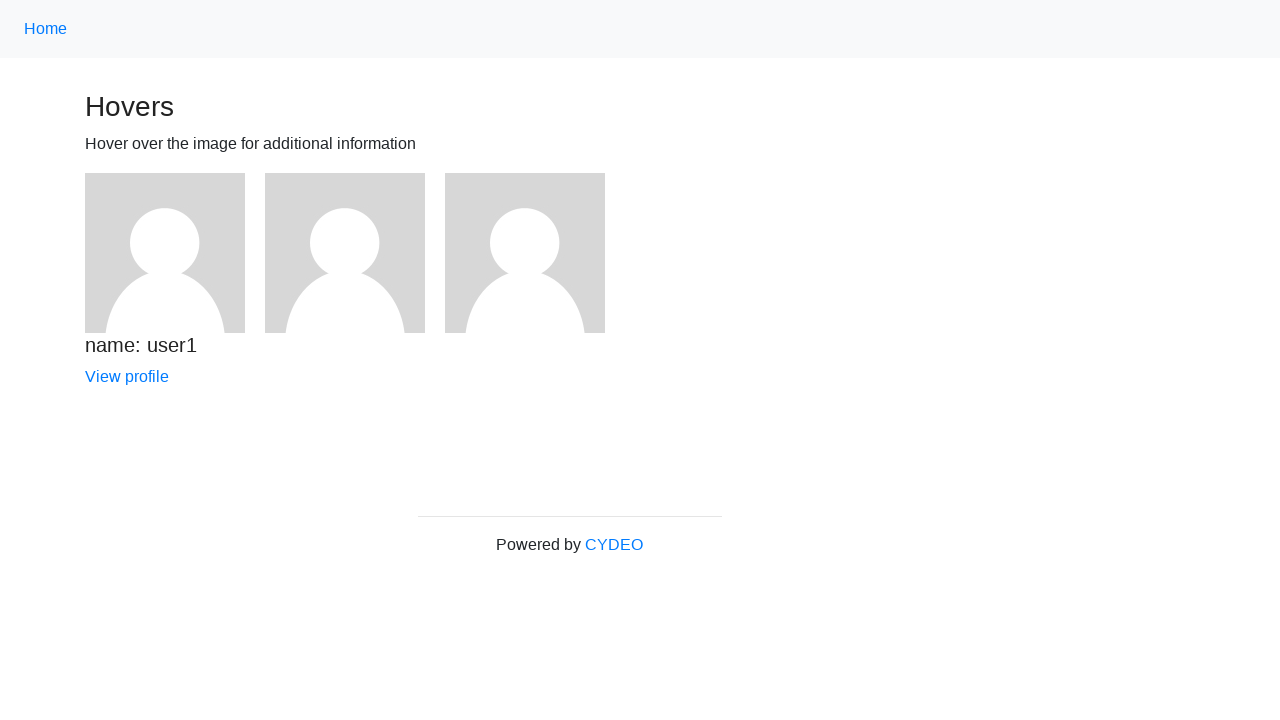

Verified user1 is visible after hover
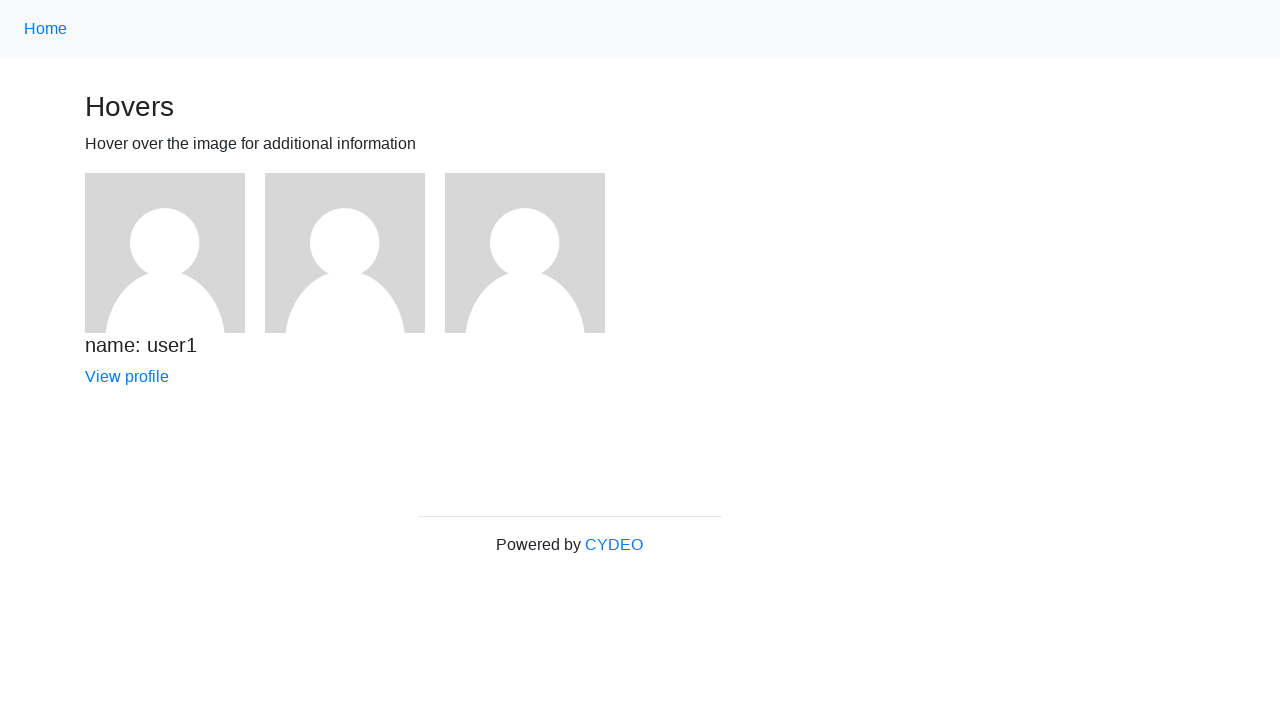

Hovered over second image at (345, 253) on (//img)[2]
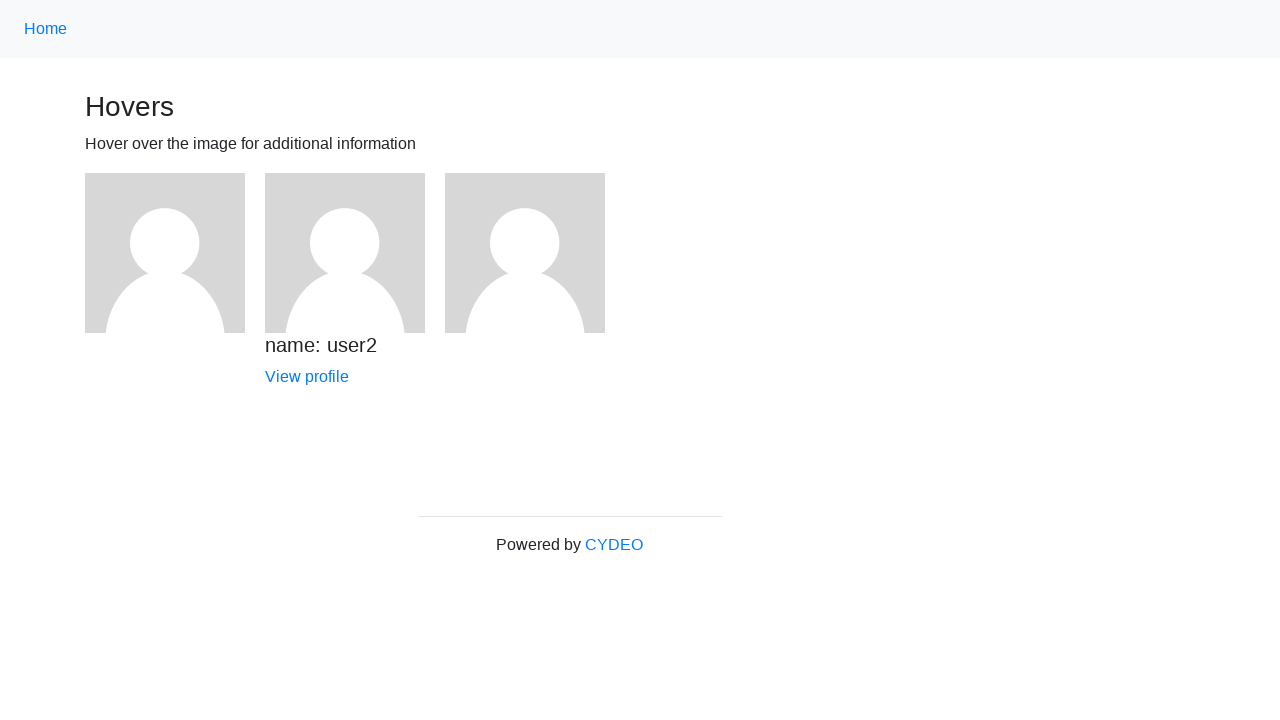

Verified user2 is visible after hover
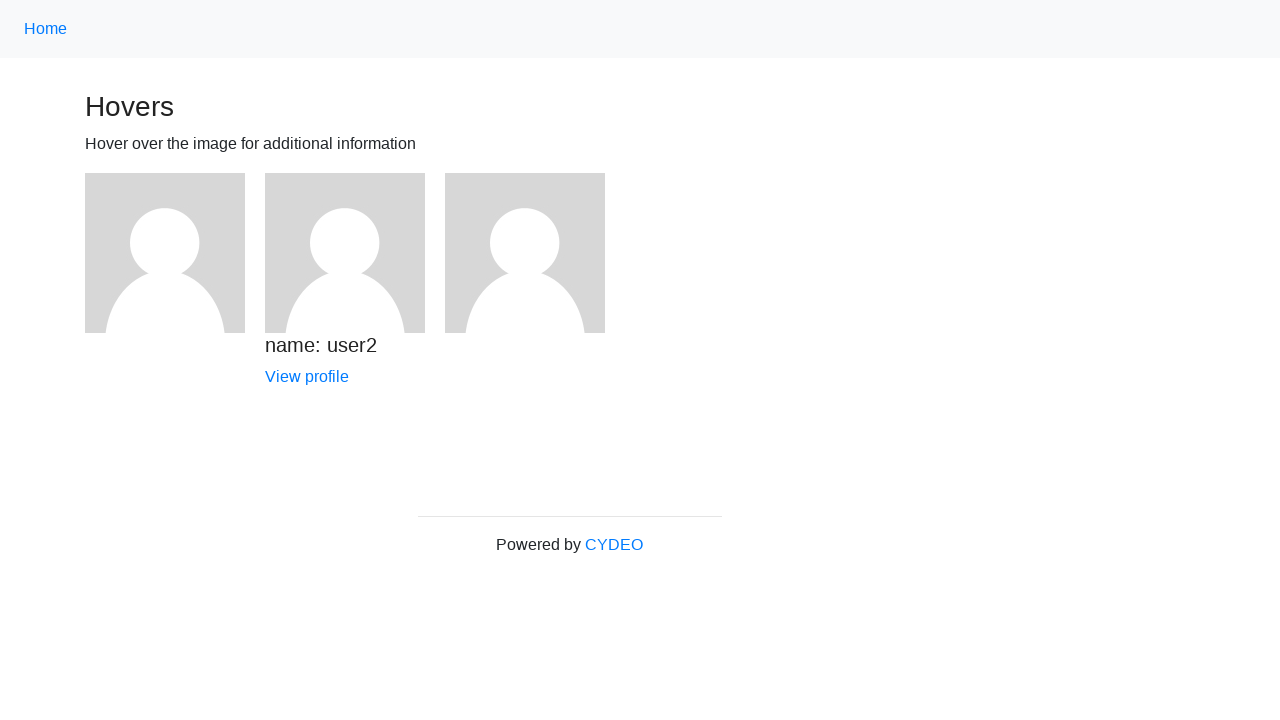

Hovered over third image at (525, 253) on (//img)[3]
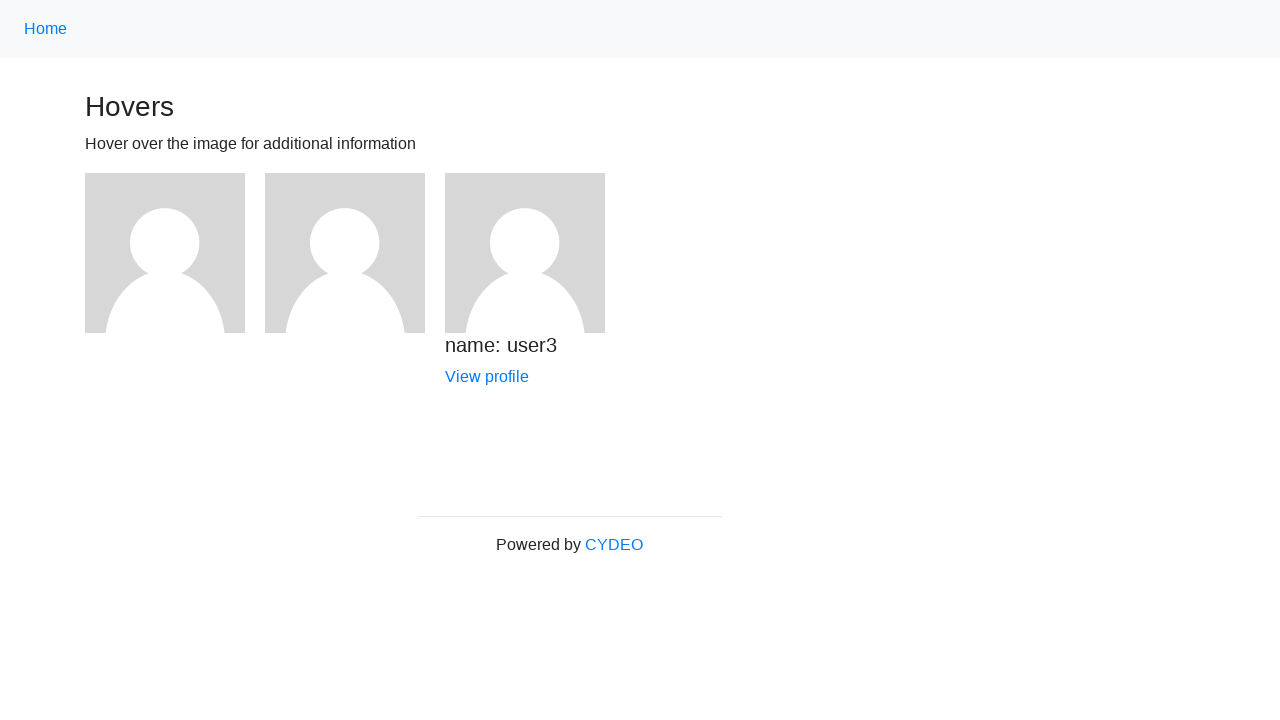

Verified user3 is visible after hover
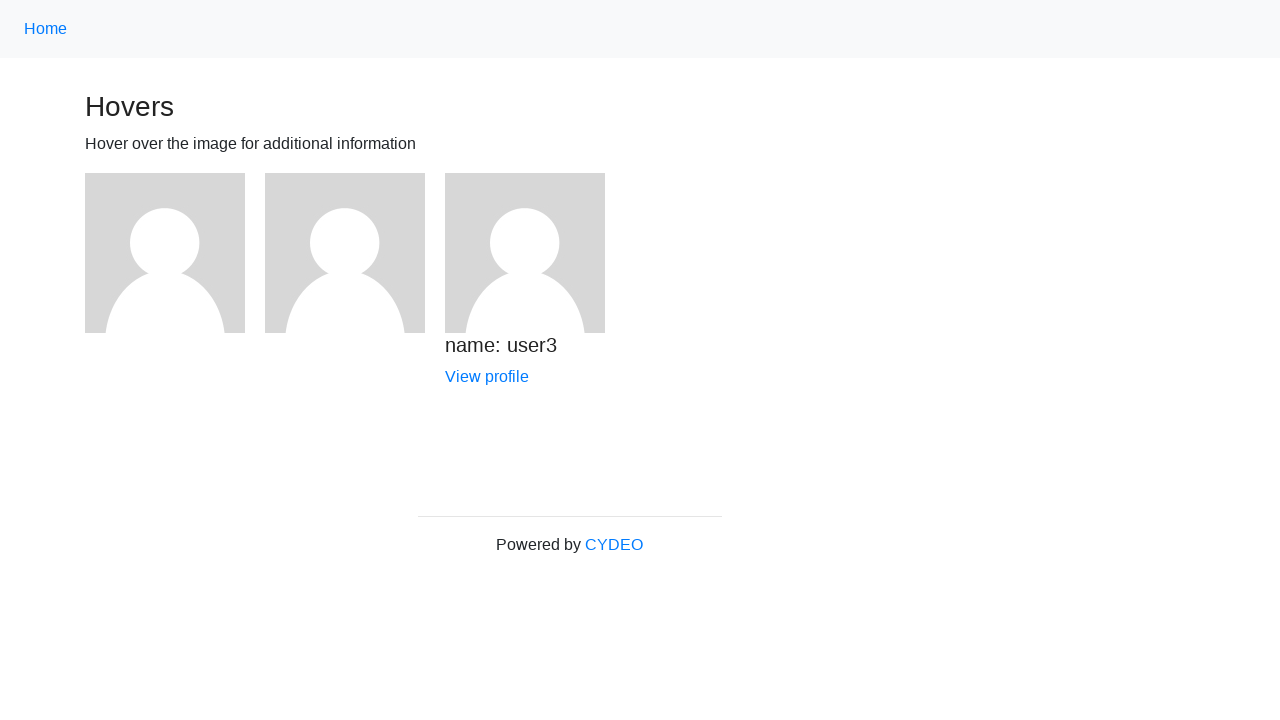

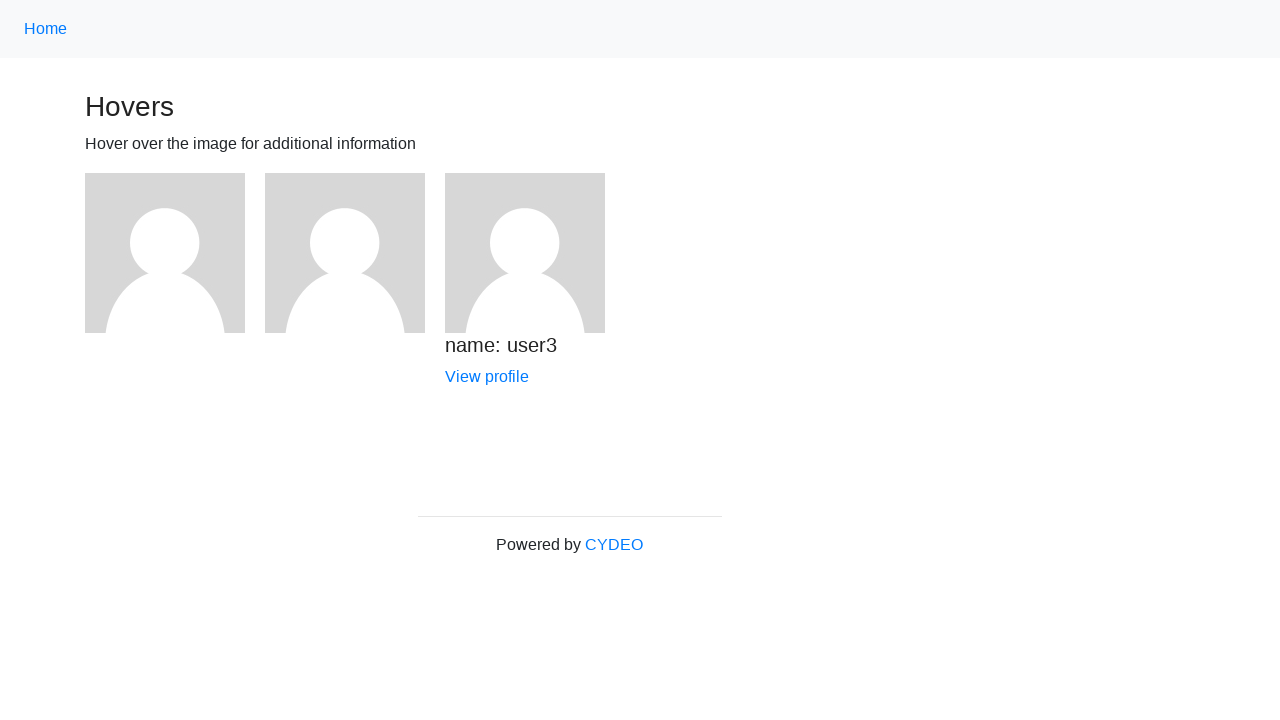